Tests product navigation by clicking on iPhone product link, viewing product details including name, price, and description, then navigating back to the homepage

Starting URL: https://www.demoblaze.com/

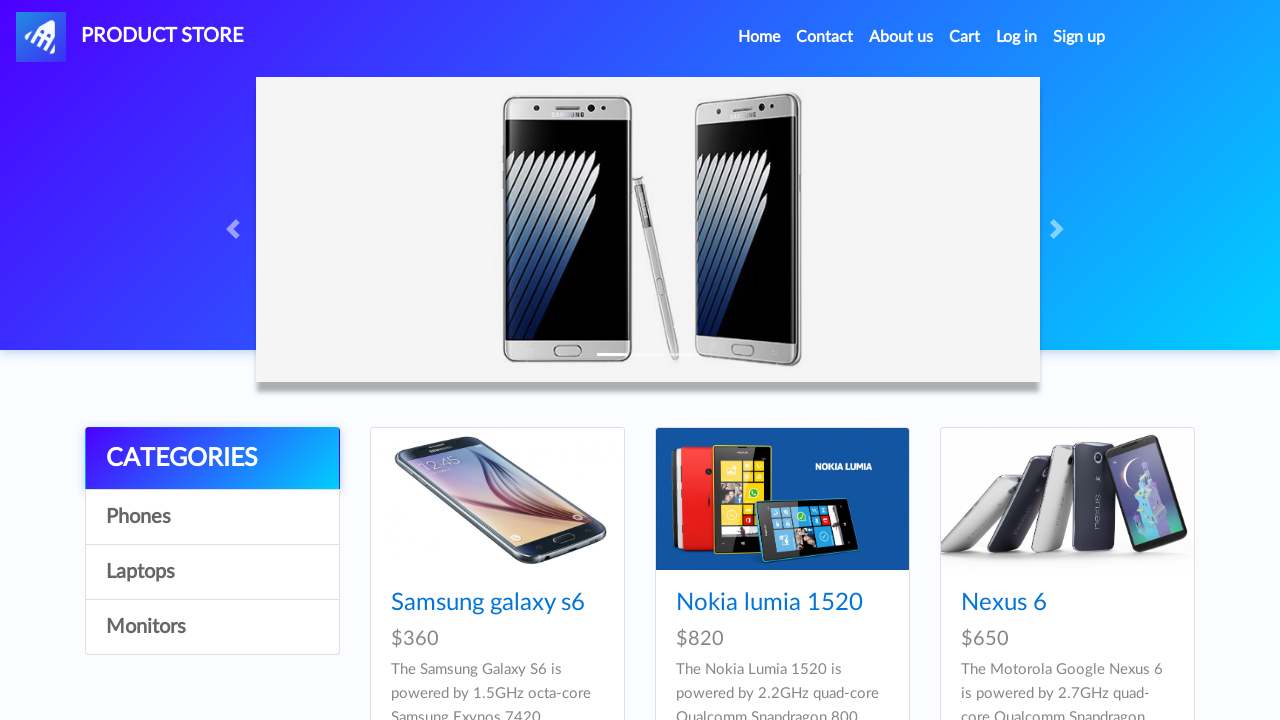

Waited for iPhone 6 product link to load
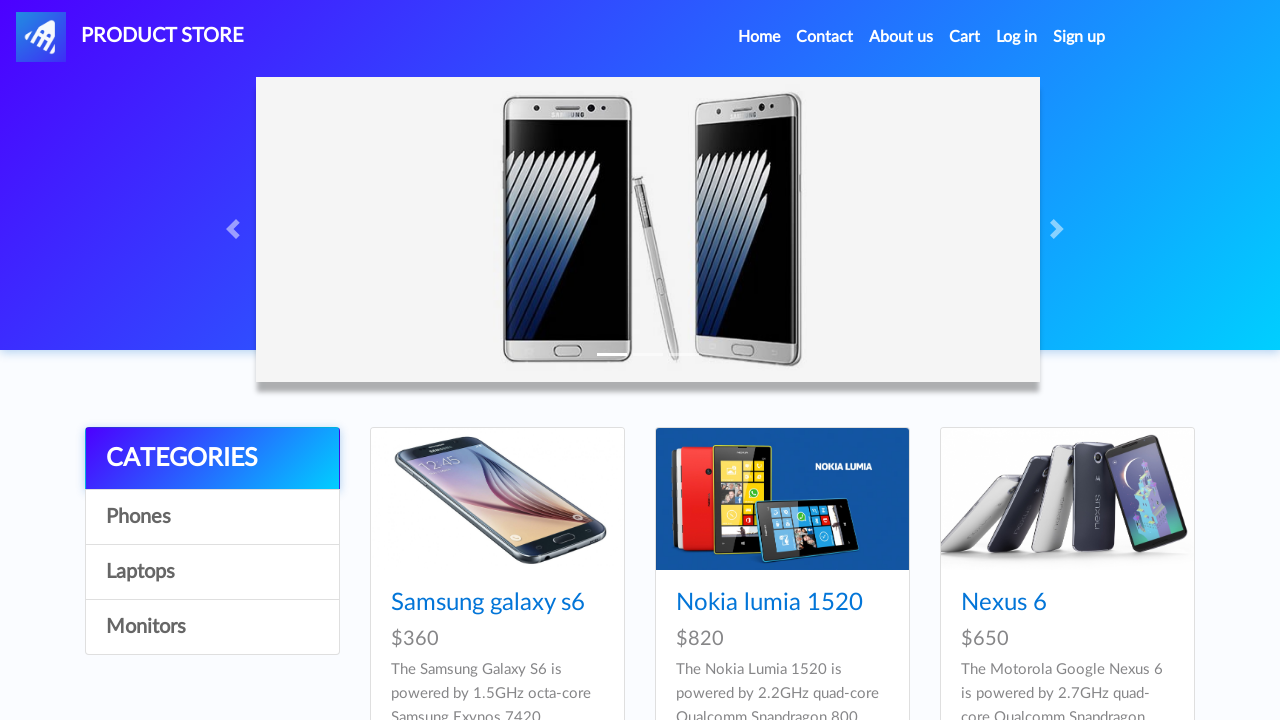

Clicked on iPhone 6 product link at (752, 361) on a:has-text('Iphone 6')
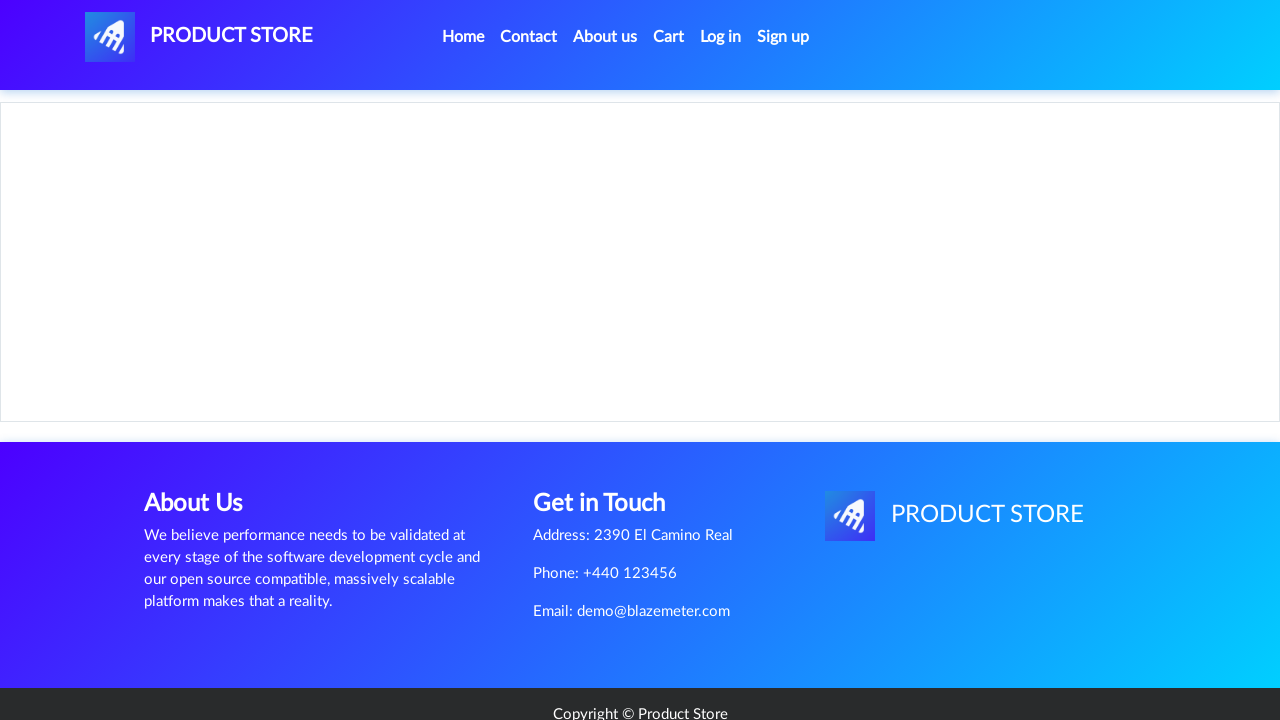

Product name element loaded
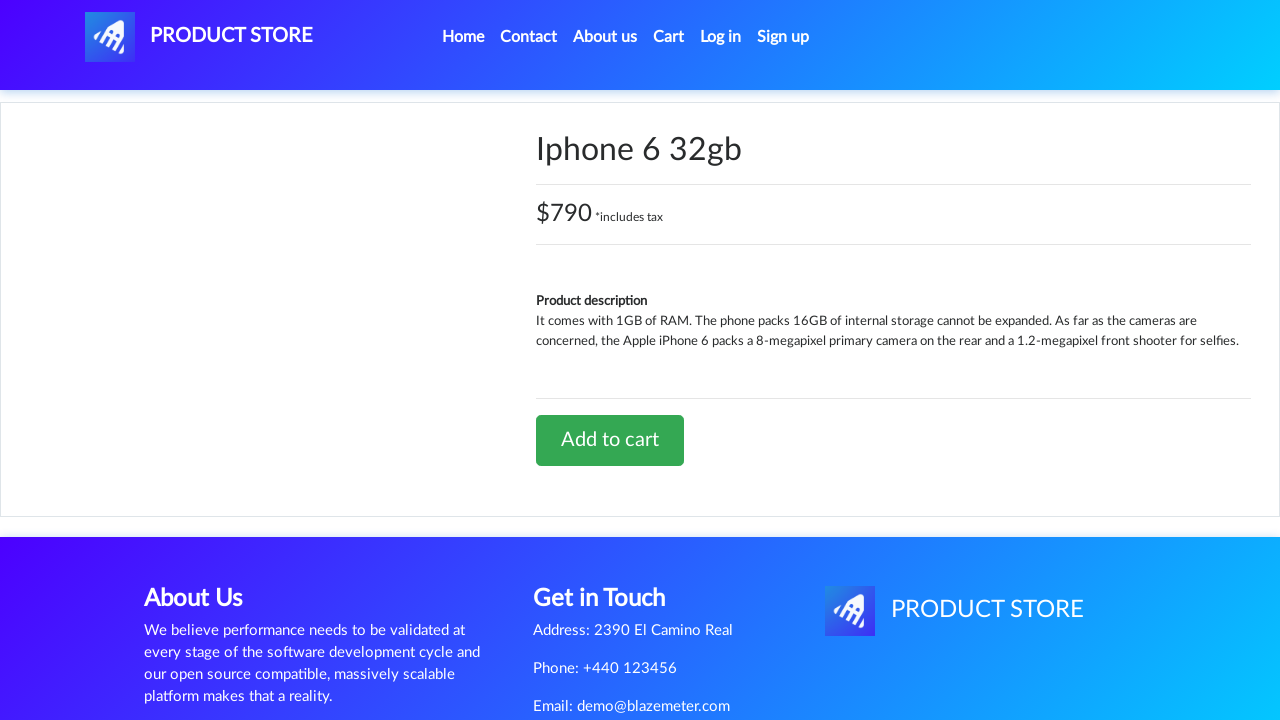

Product price element loaded
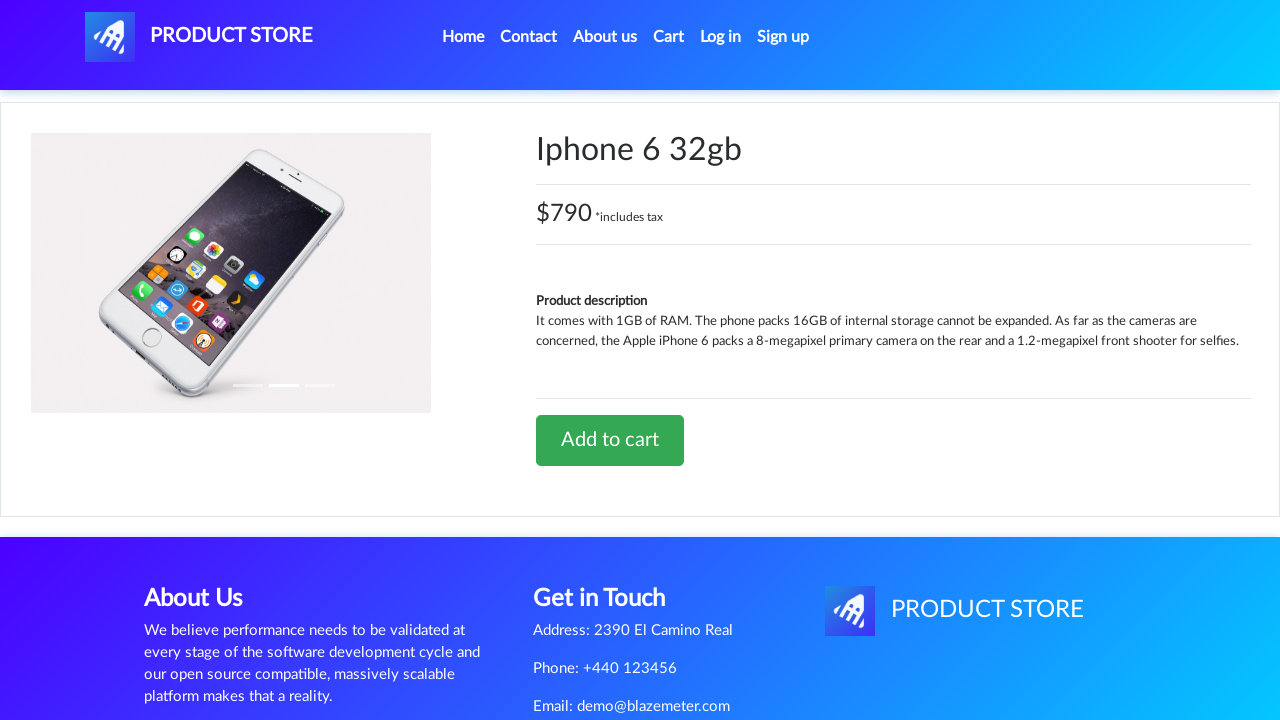

Navigated back to homepage
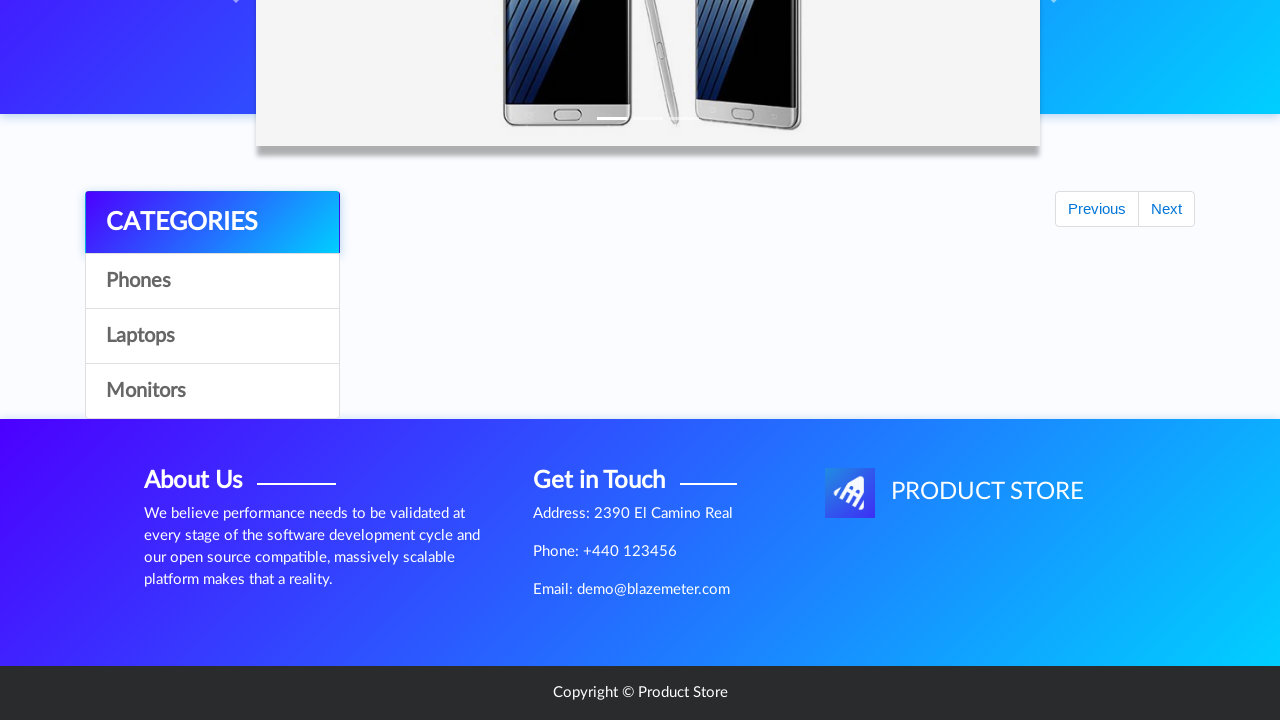

Homepage product cards loaded
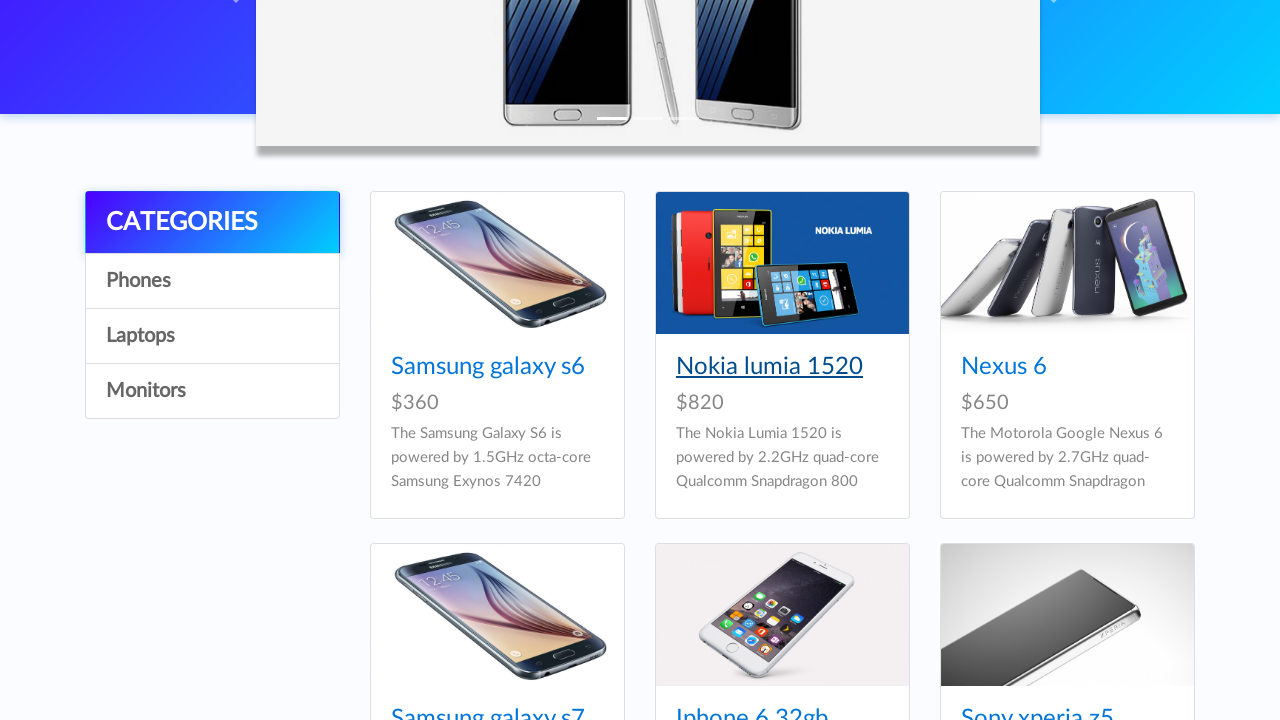

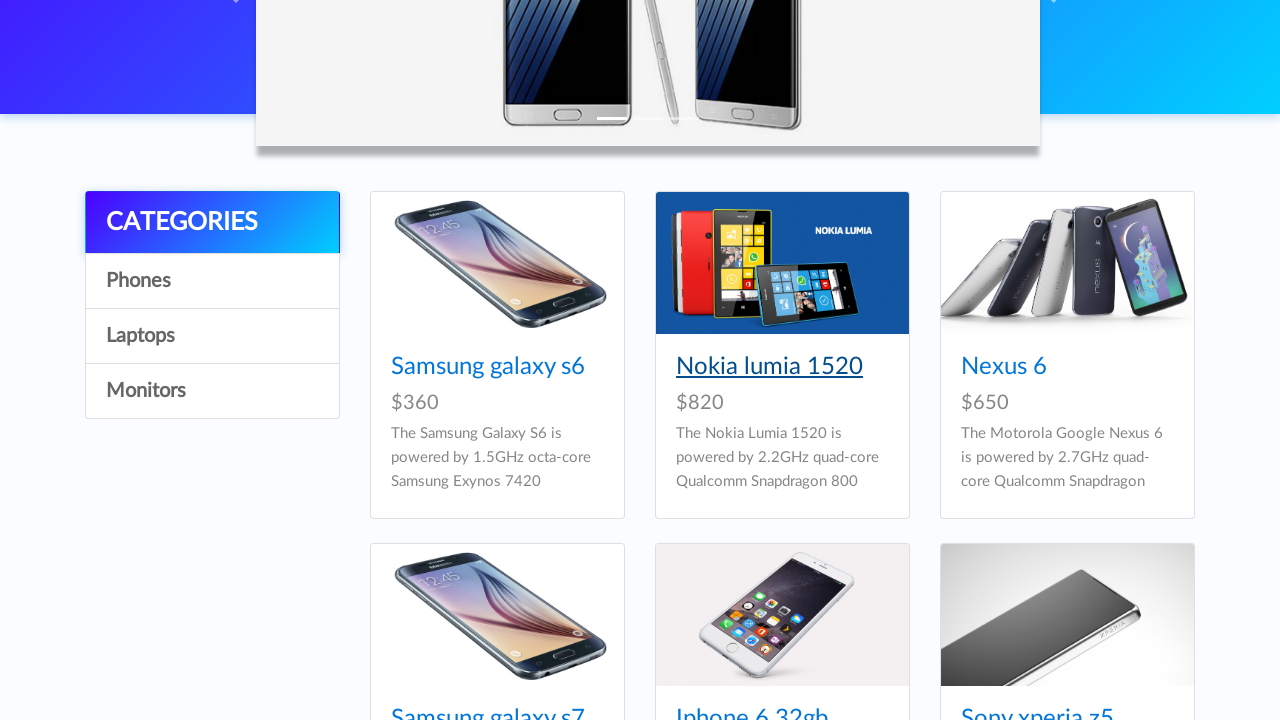